Navigates to W3Schools HTML tables page and verifies specific cells in a column of the web table are accessible.

Starting URL: https://www.w3schools.com/html/html_tables.asp

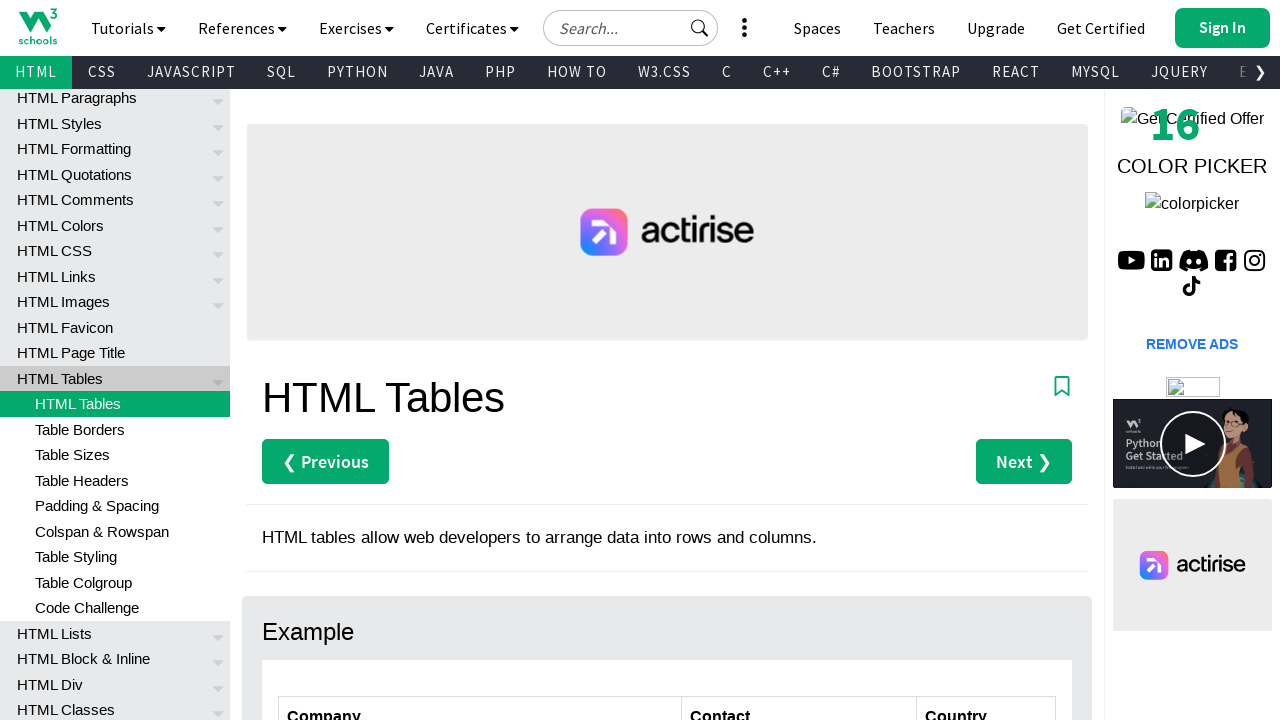

Waited for web table to be visible on W3Schools HTML tables page
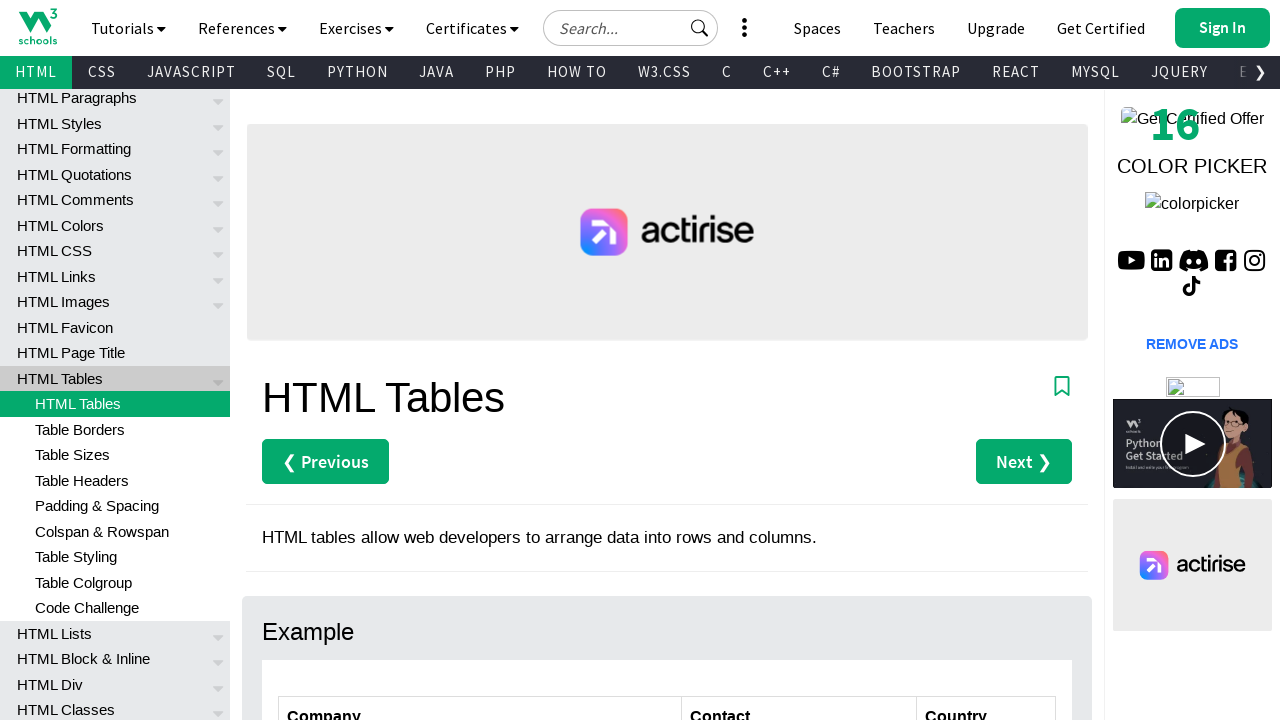

Waited for row 2, column 3 cell to be accessible
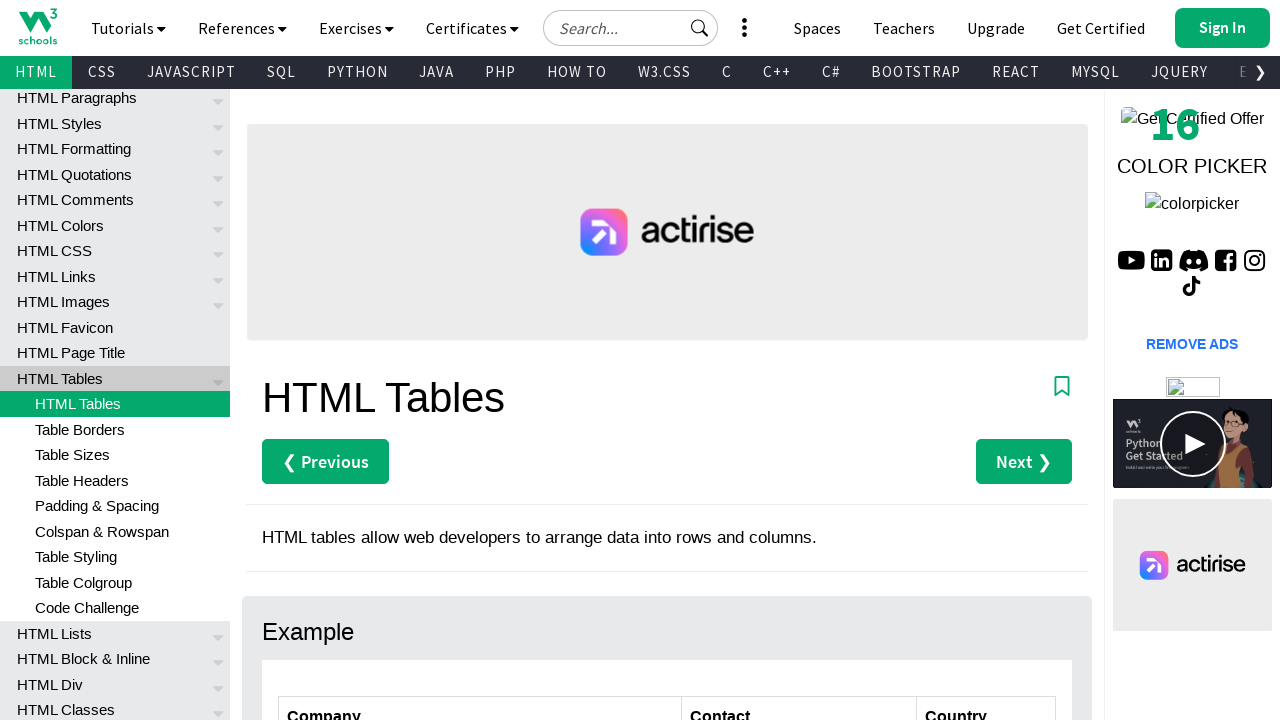

Clicked on row 2, column 3 cell in web table at (986, 360) on xpath=//table[@class='ws-table-all']/tbody/tr[2]/td[3]
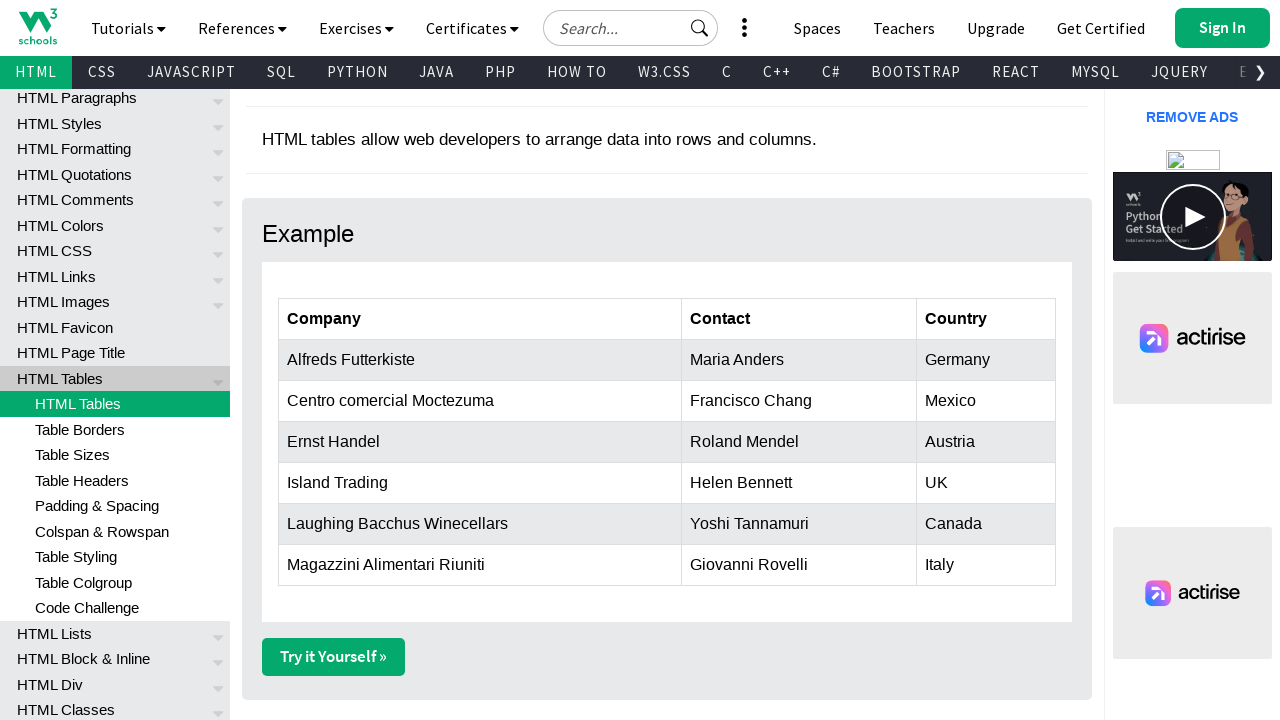

Waited for row 3, column 3 cell to be accessible
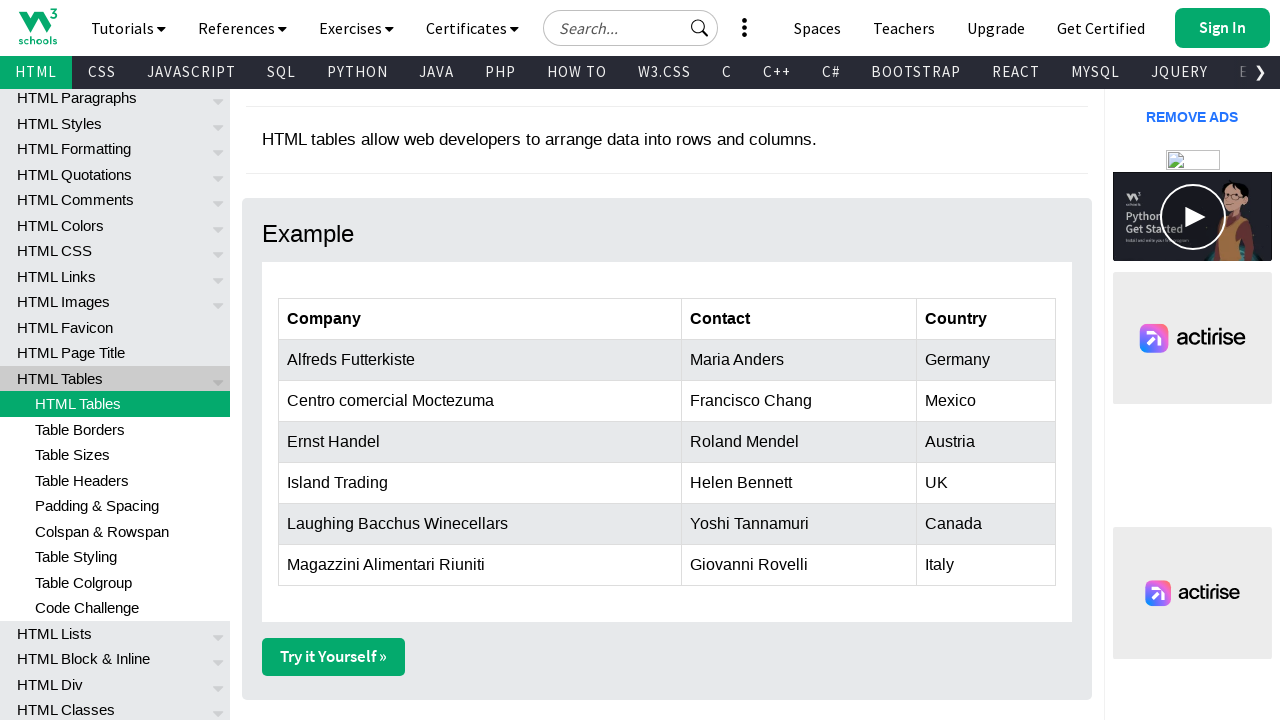

Clicked on row 3, column 3 cell in web table at (986, 401) on xpath=//table[@class='ws-table-all']/tbody/tr[3]/td[3]
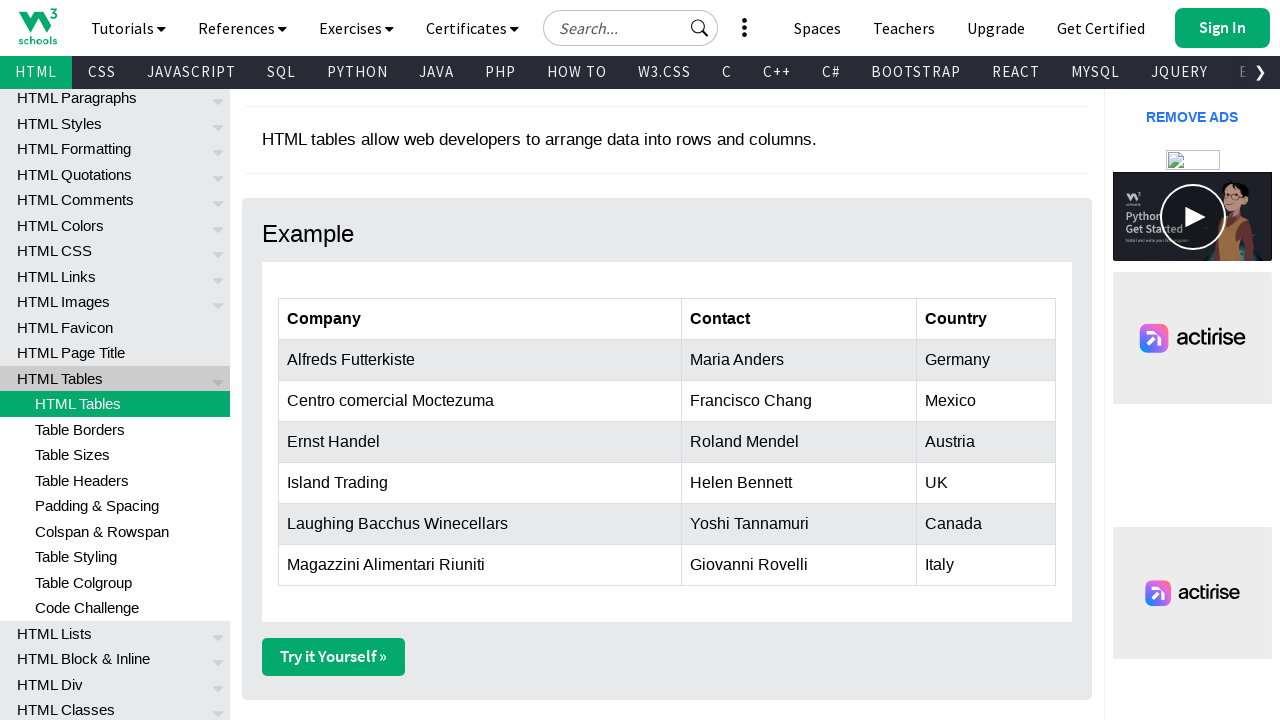

Waited for row 4, column 3 cell to be accessible
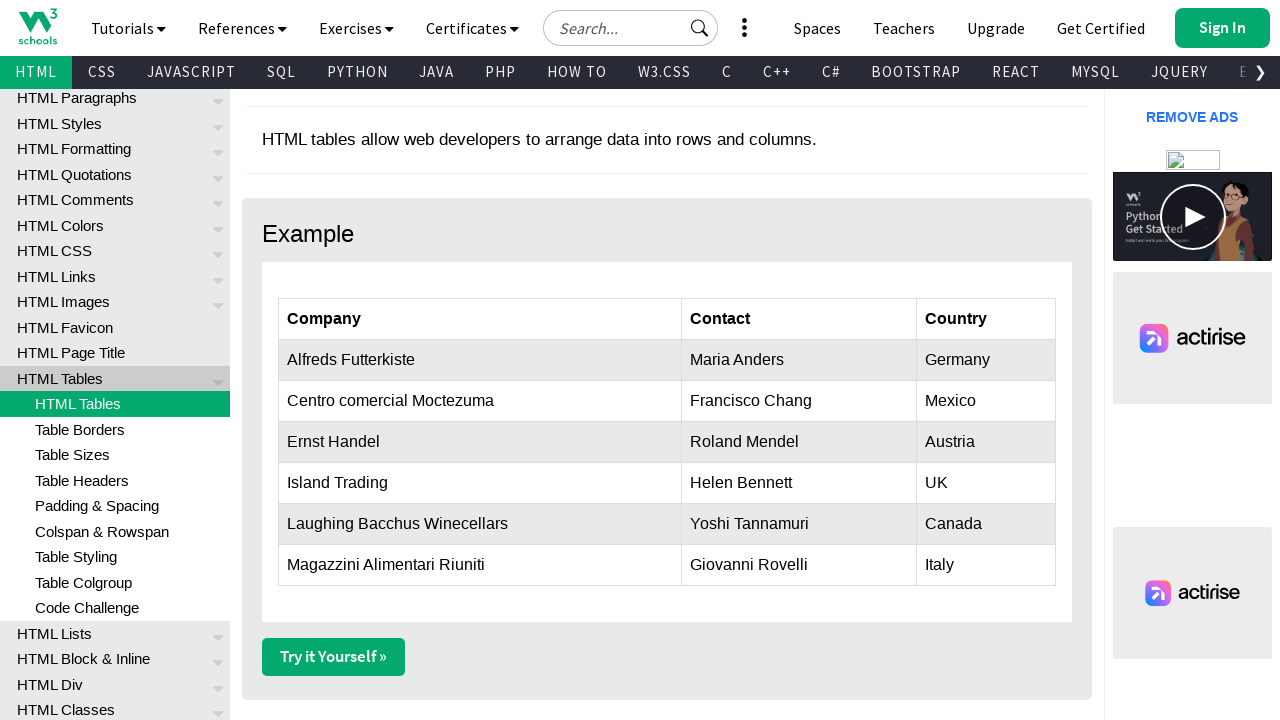

Clicked on row 4, column 3 cell in web table at (986, 442) on xpath=//table[@class='ws-table-all']/tbody/tr[4]/td[3]
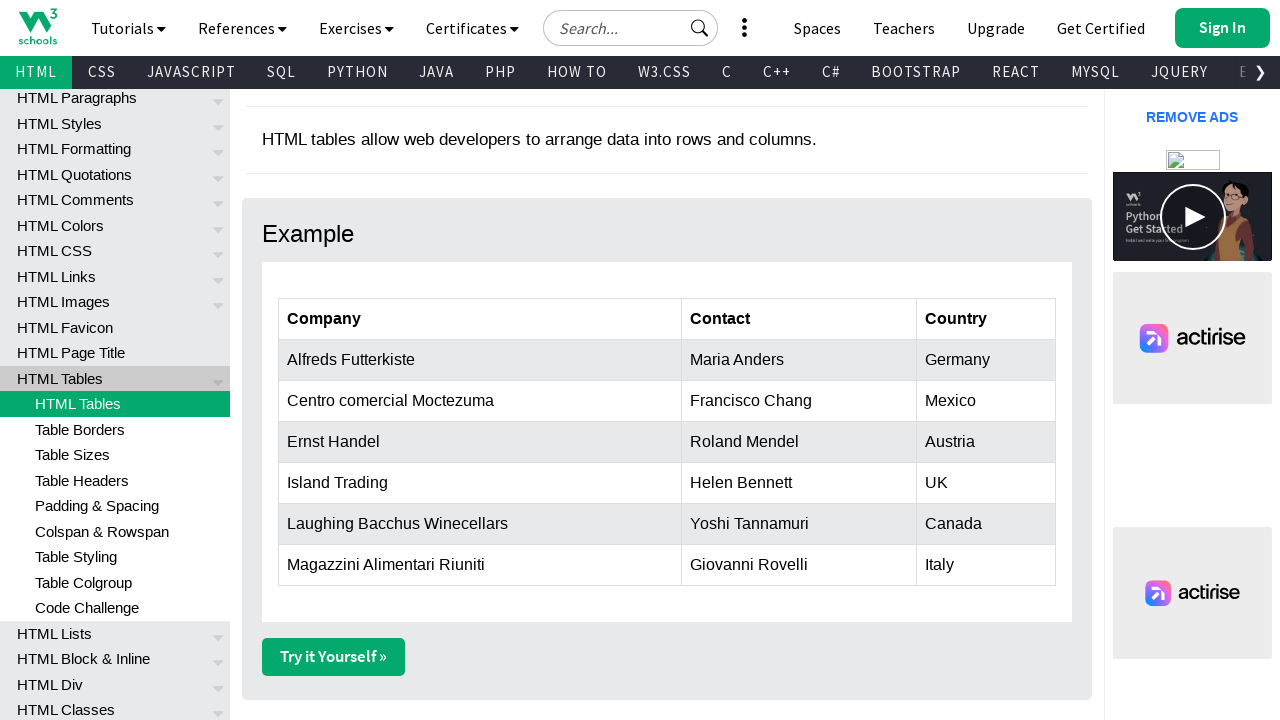

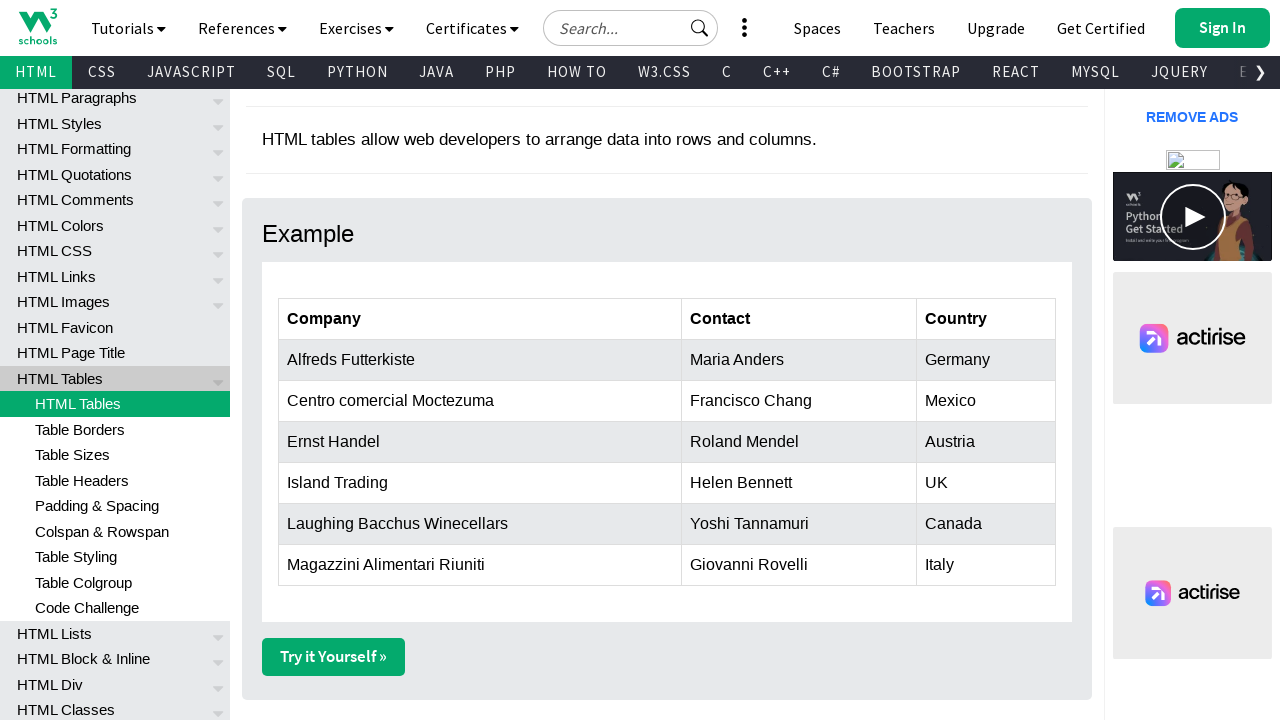